Tests a dynamic loading page by clicking a Start button, waiting for a loading bar to complete, and verifying that "Hello World!" text appears after the loading finishes.

Starting URL: http://the-internet.herokuapp.com/dynamic_loading/2

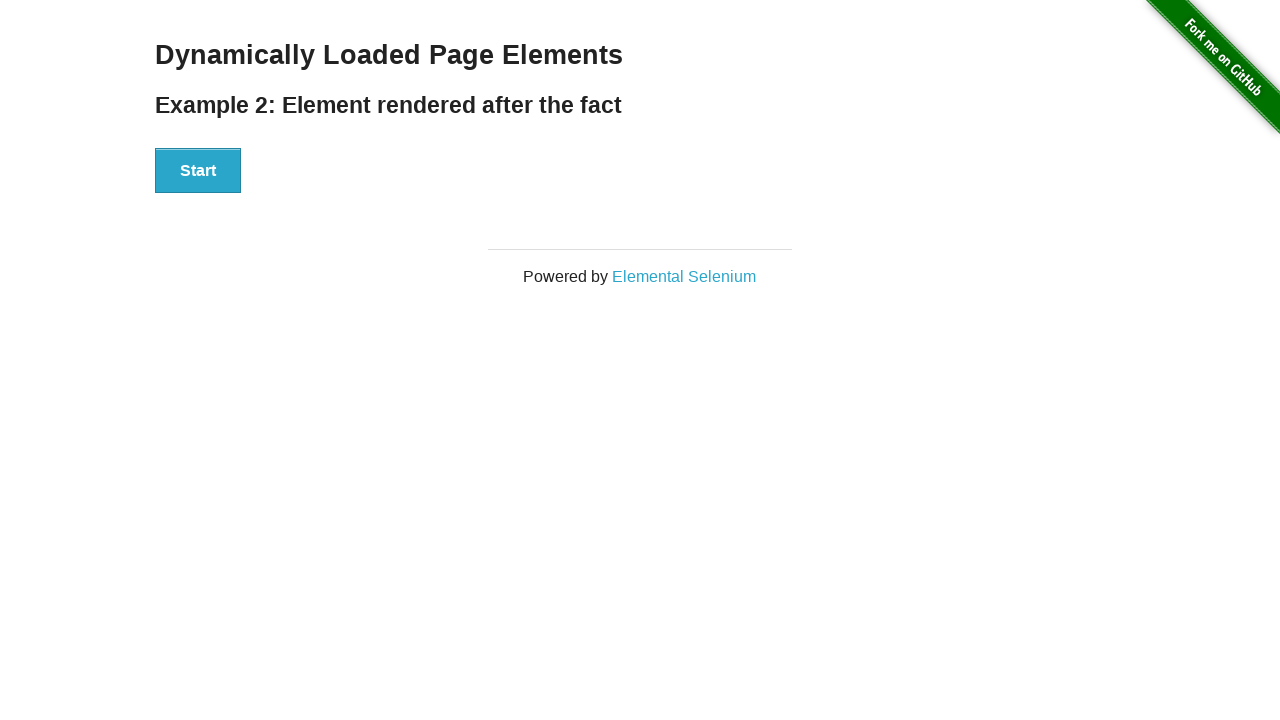

Clicked the Start button to trigger dynamic loading at (198, 171) on #start button
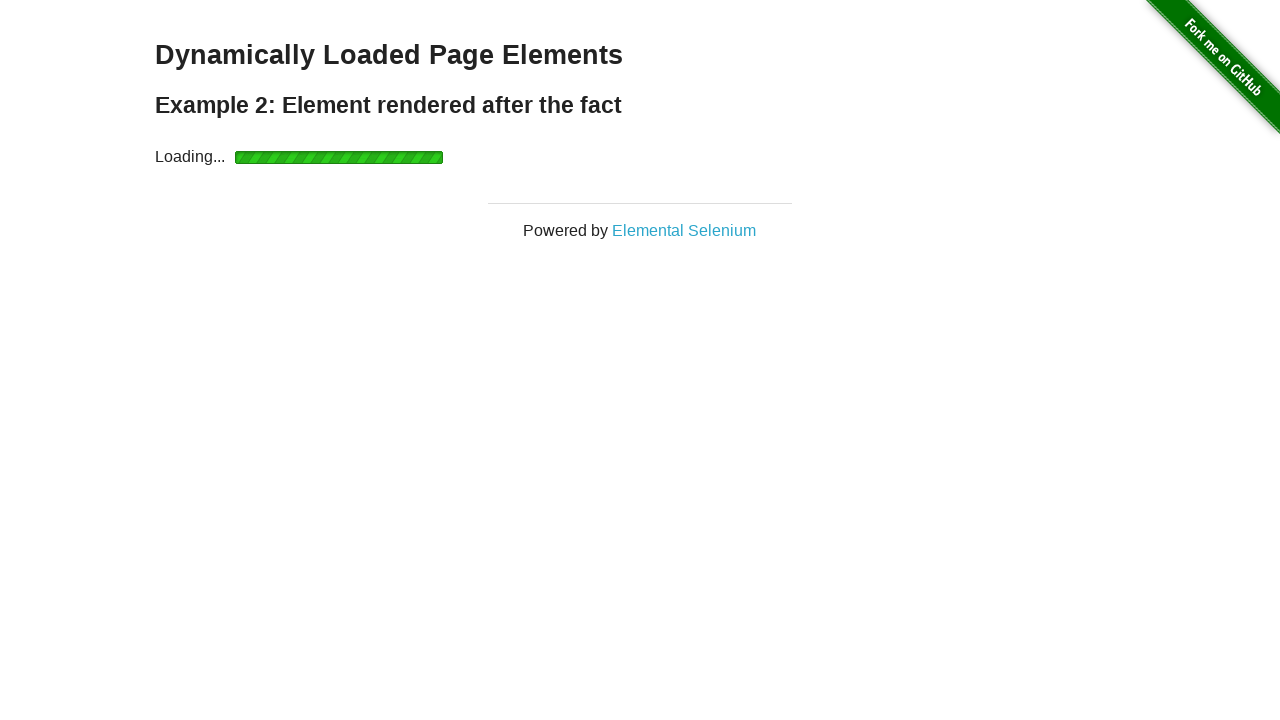

Waited for loading to complete and finish element to become visible
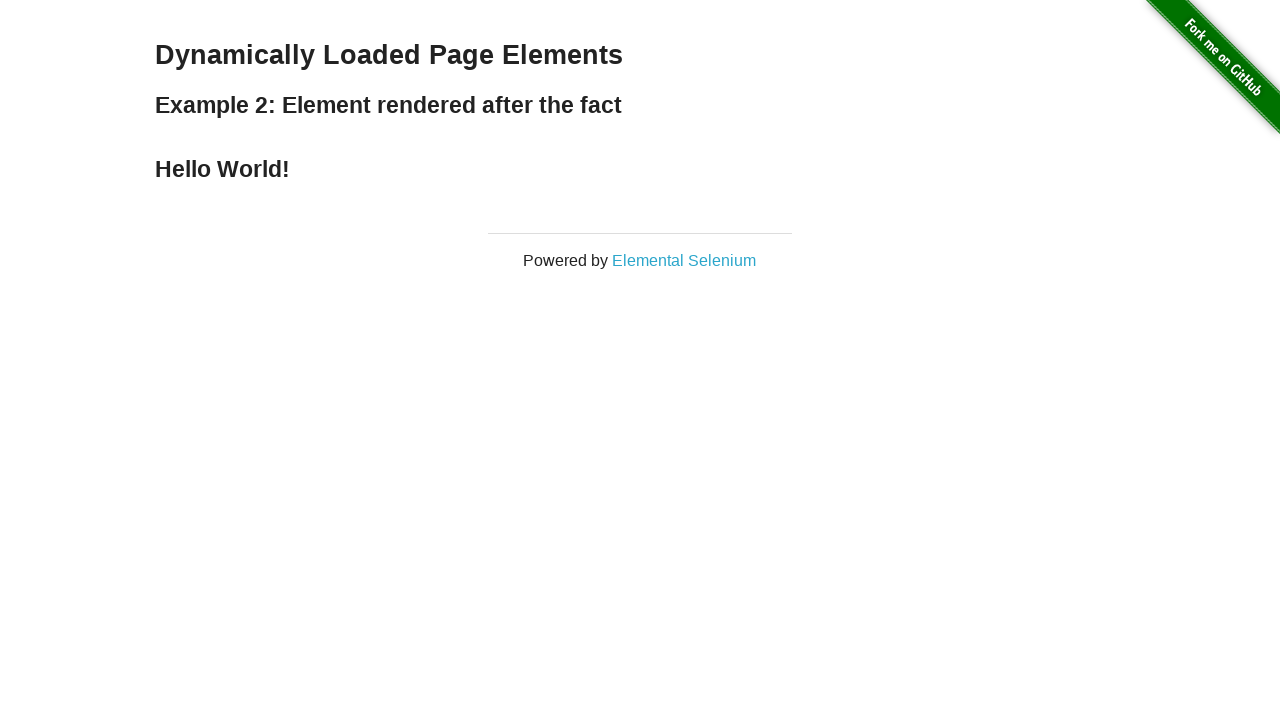

Verified that 'Hello World!' text appears after loading completes
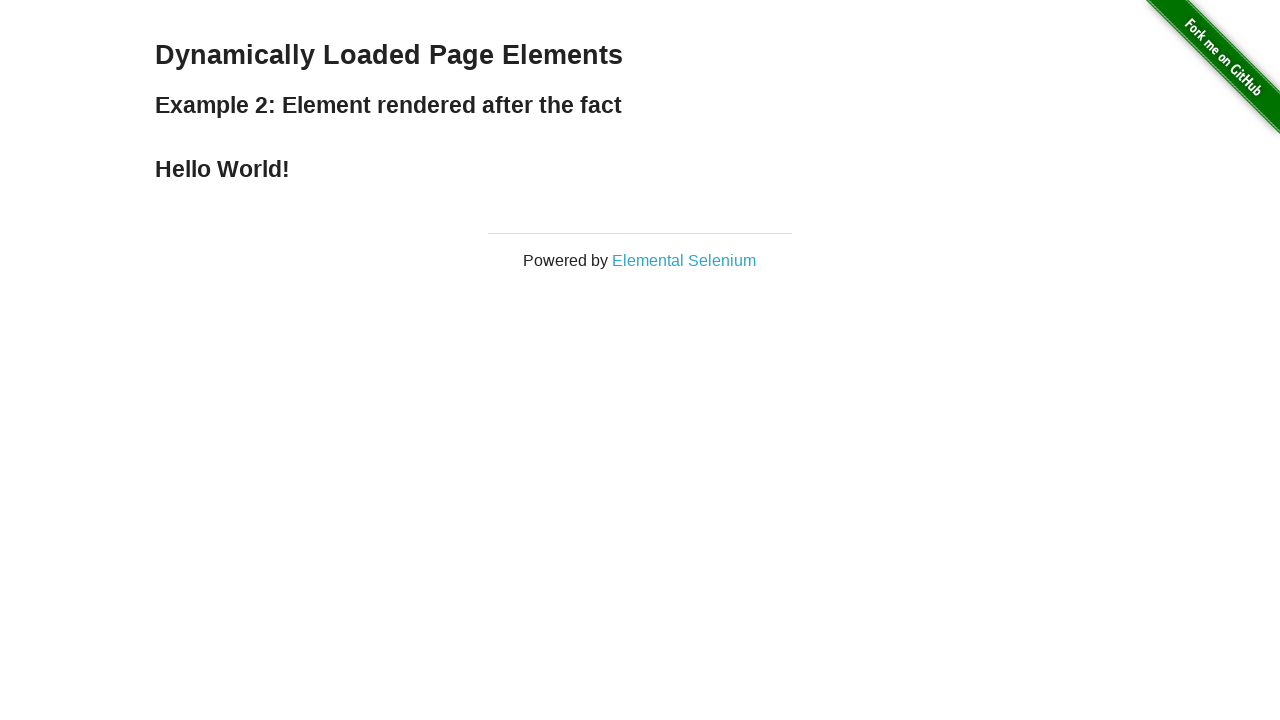

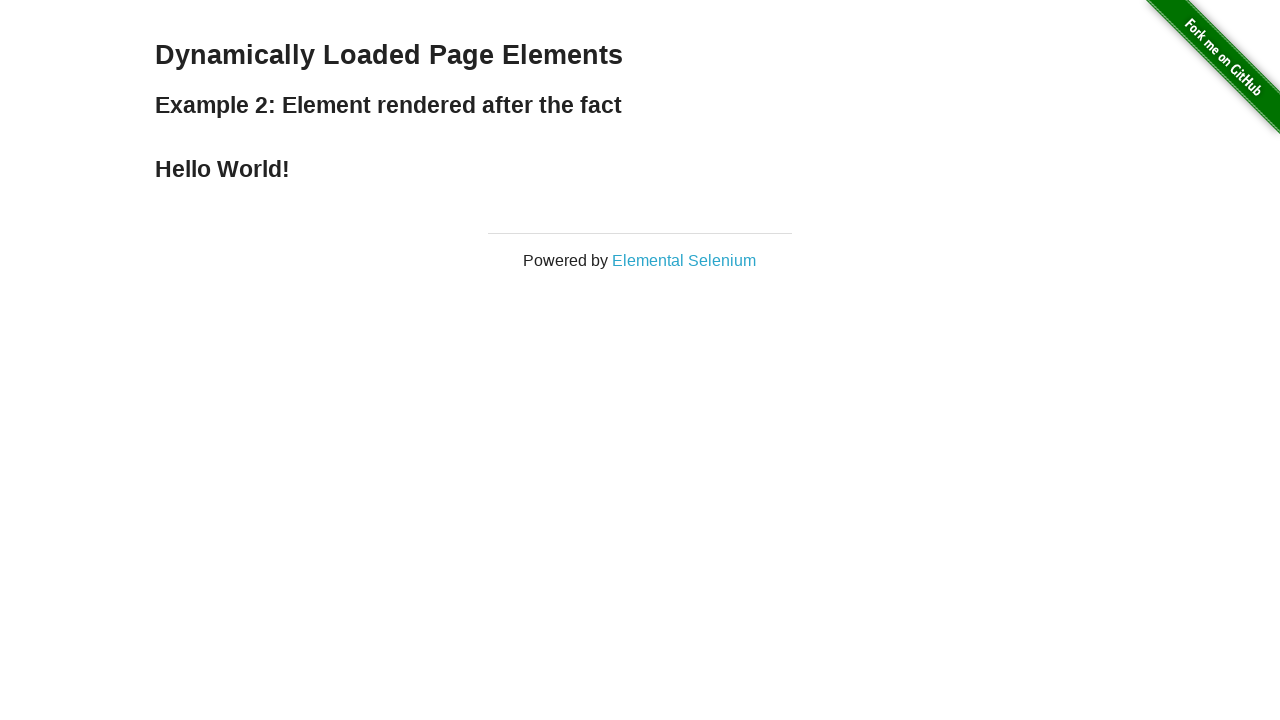